Tests file download functionality by navigating to a download page and clicking on the first available file link to initiate a download.

Starting URL: https://the-internet.herokuapp.com/download

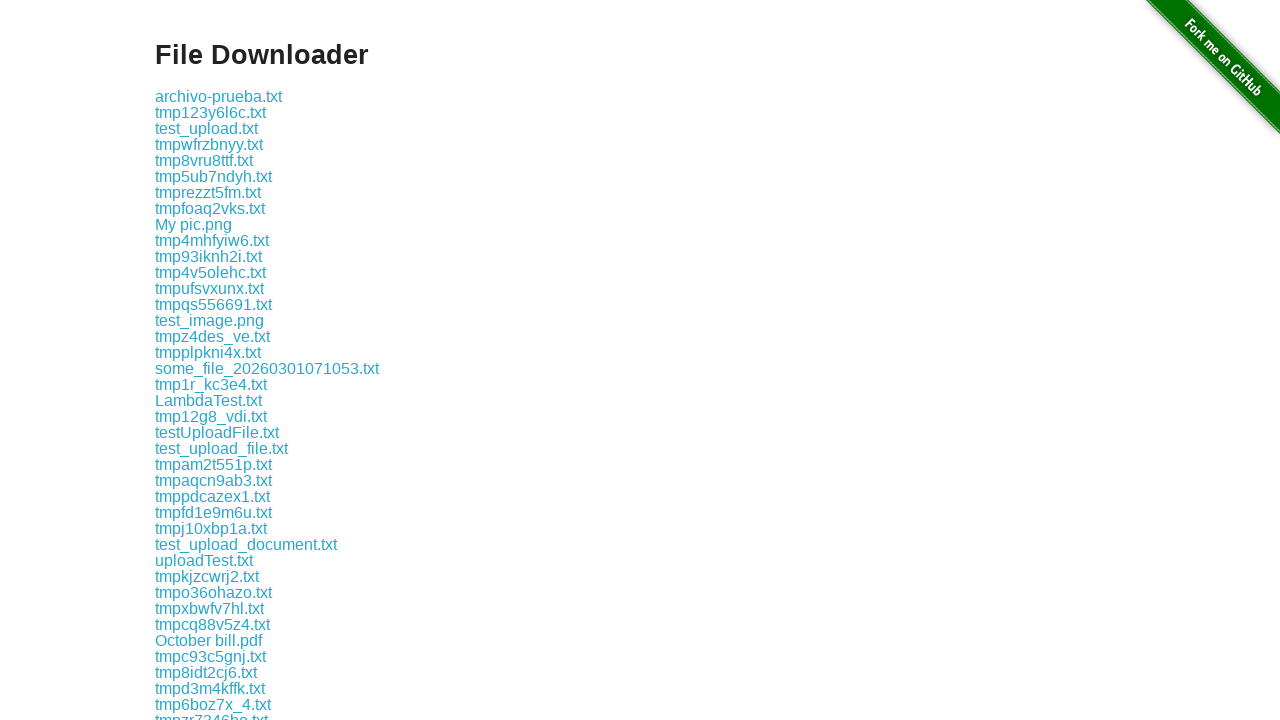

Clicked the first available file download link at (218, 96) on xpath=//*[@id='content']/div/a[1]
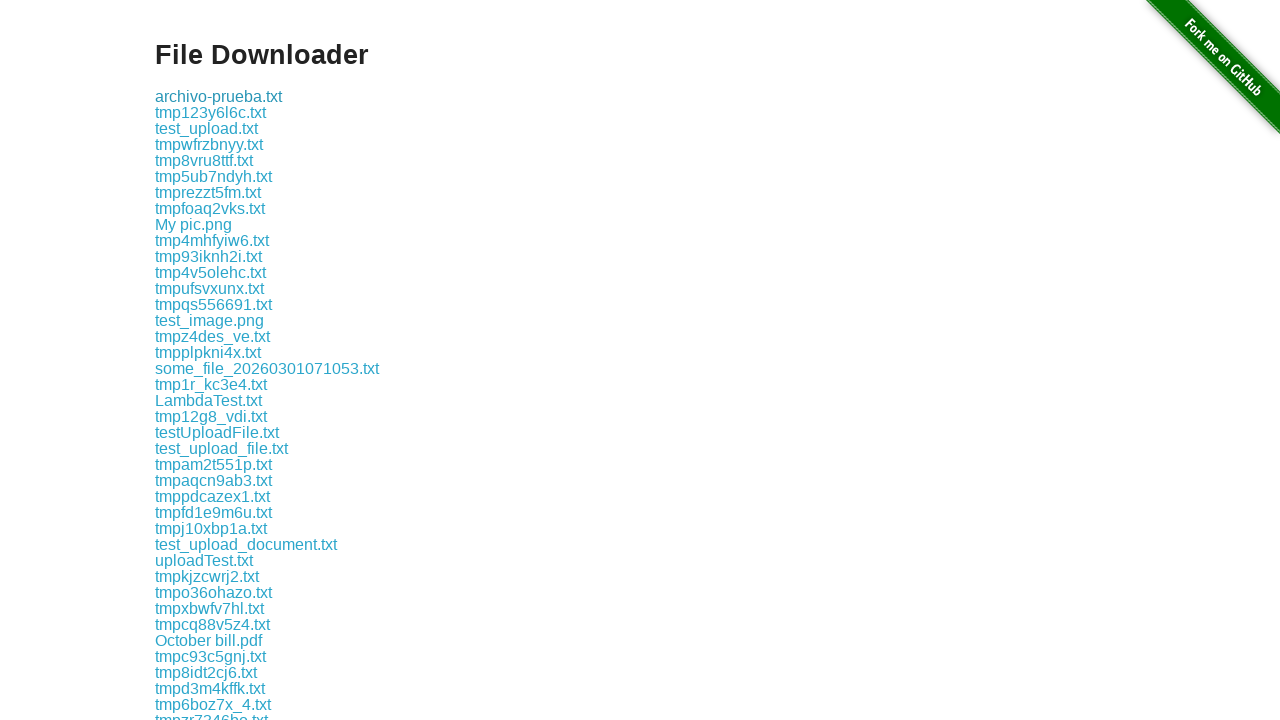

Waited 2 seconds to allow download to initiate
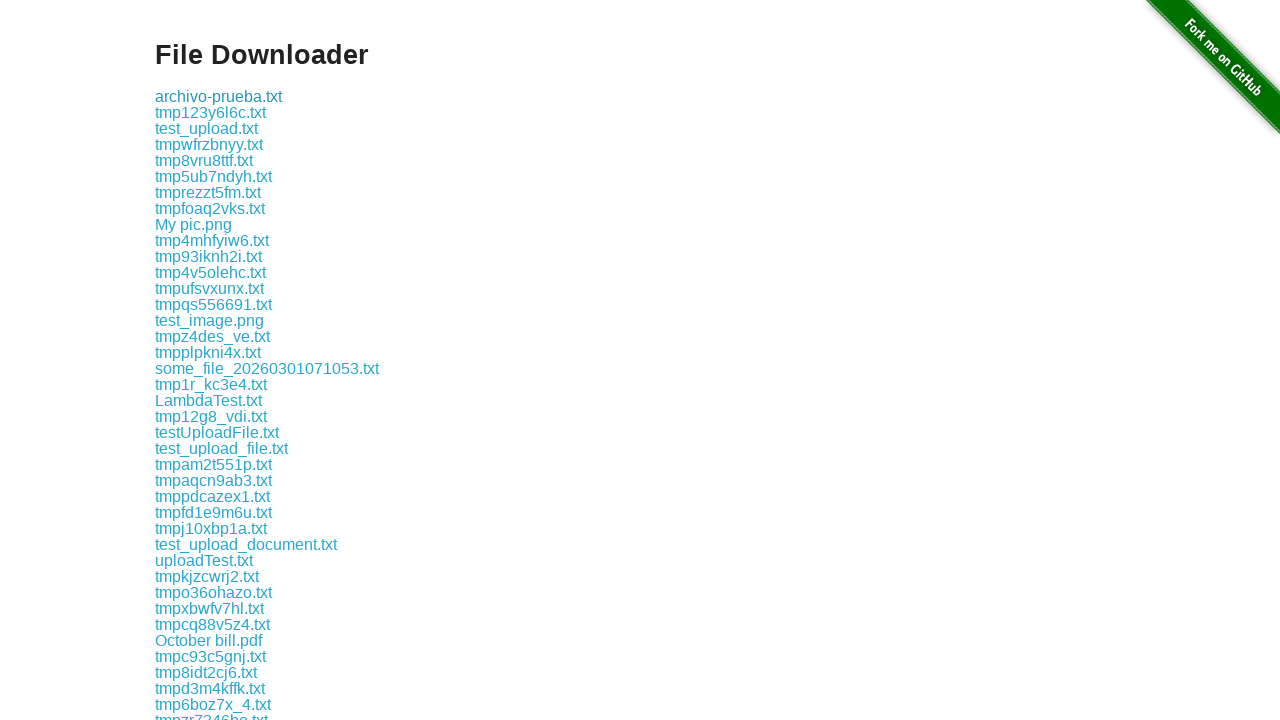

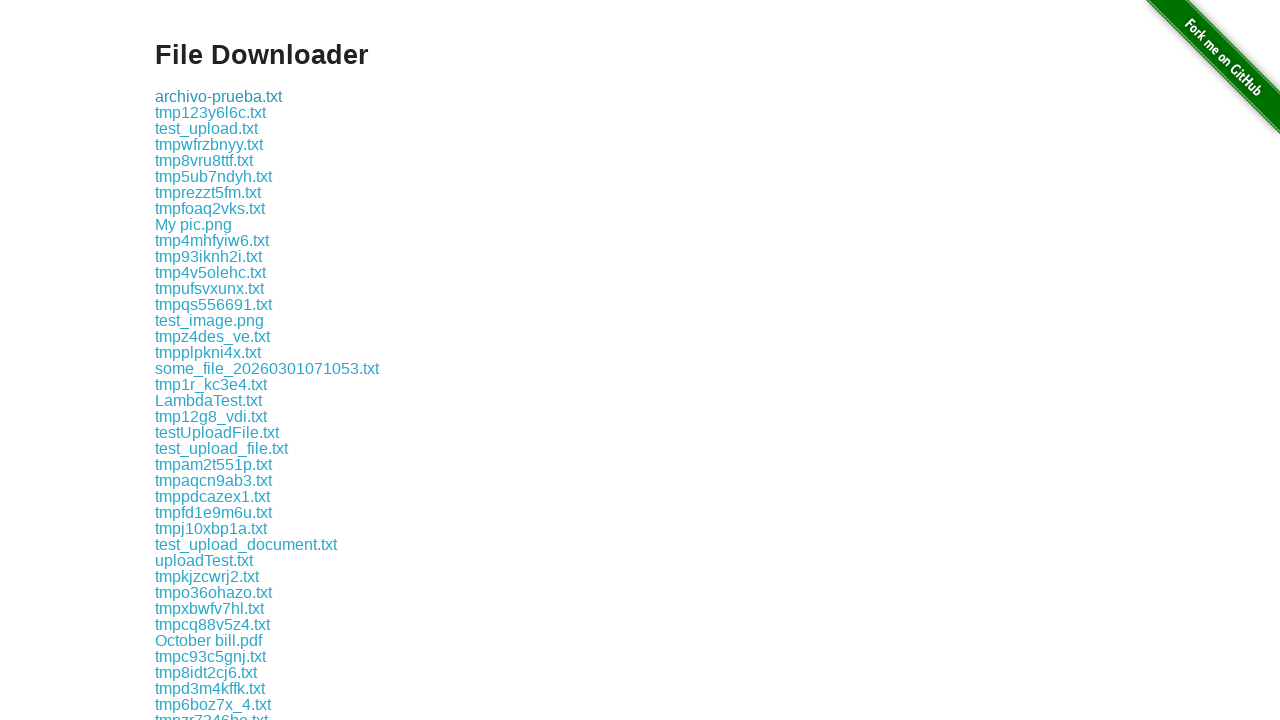